Tests creating and editing a person record in a CRUD application by filling form fields and clicking save/edit buttons

Starting URL: https://vanilton18.github.io/crud-local-storage-angular/

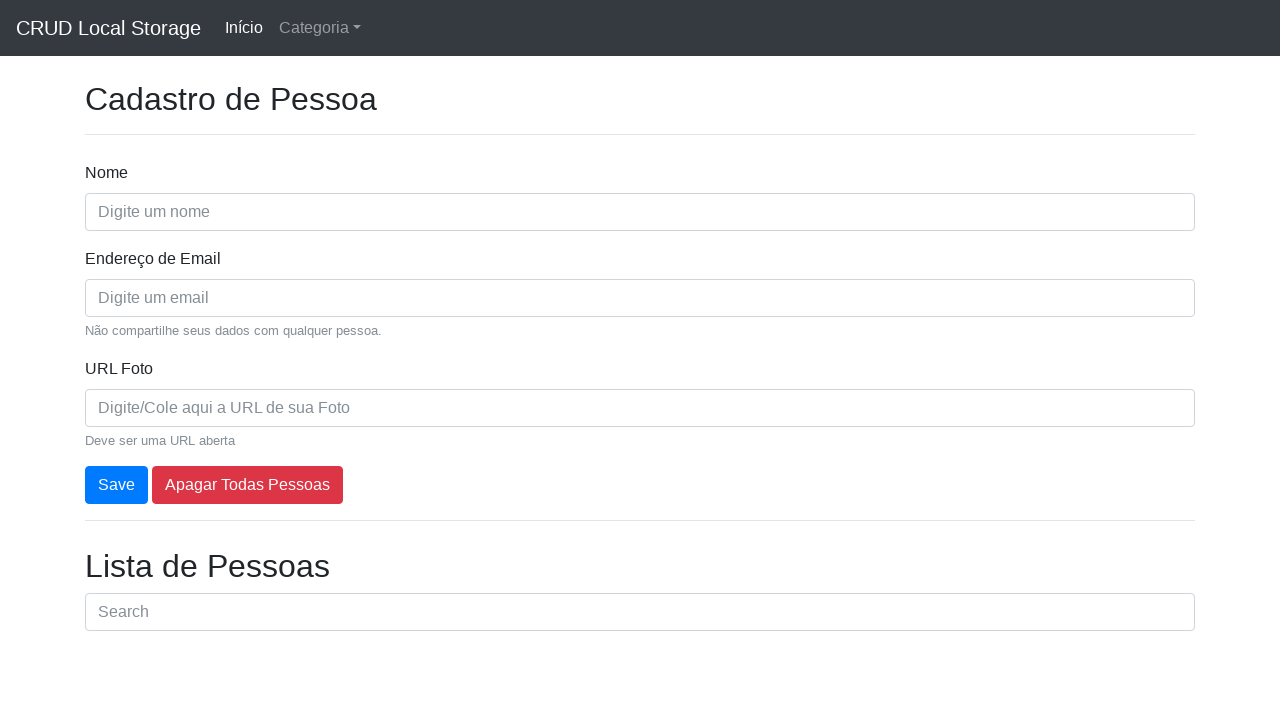

Filled name field with 'Vanilton de Souza Freire Pinheiro' on id=nome
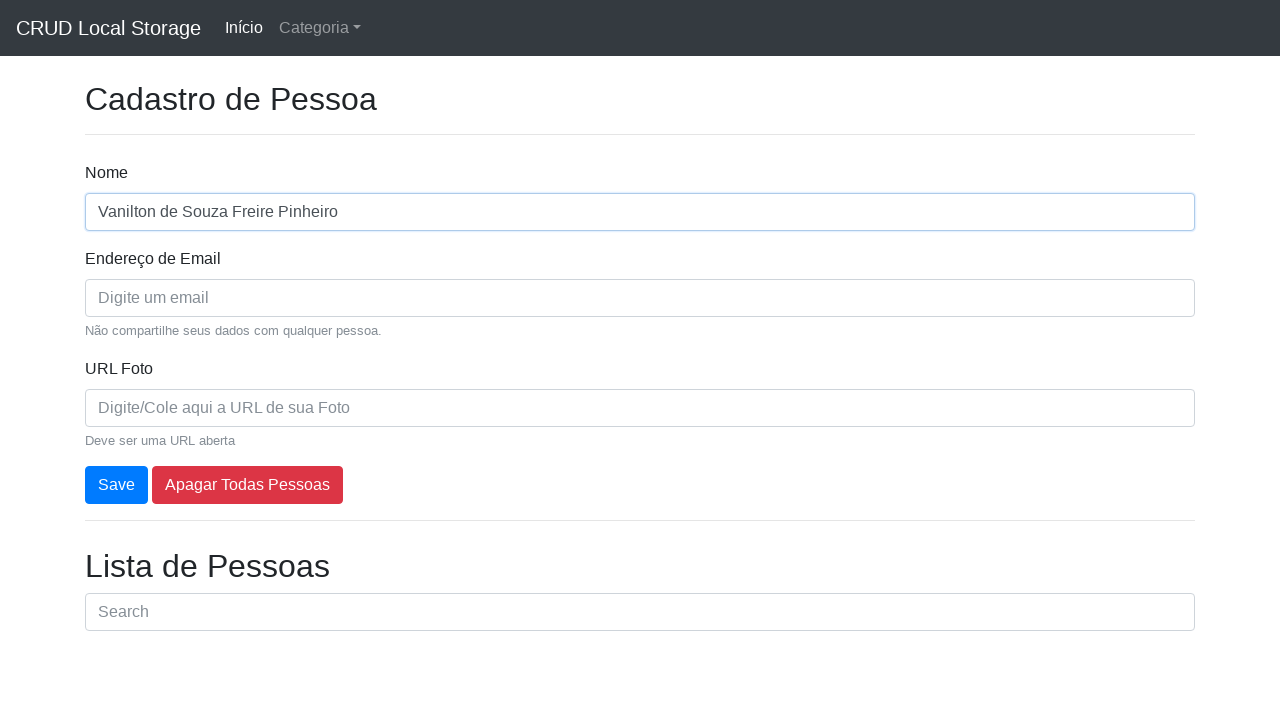

Filled email field with 'vanilton18@gmail.com' on [placeholder="Digite um email"]
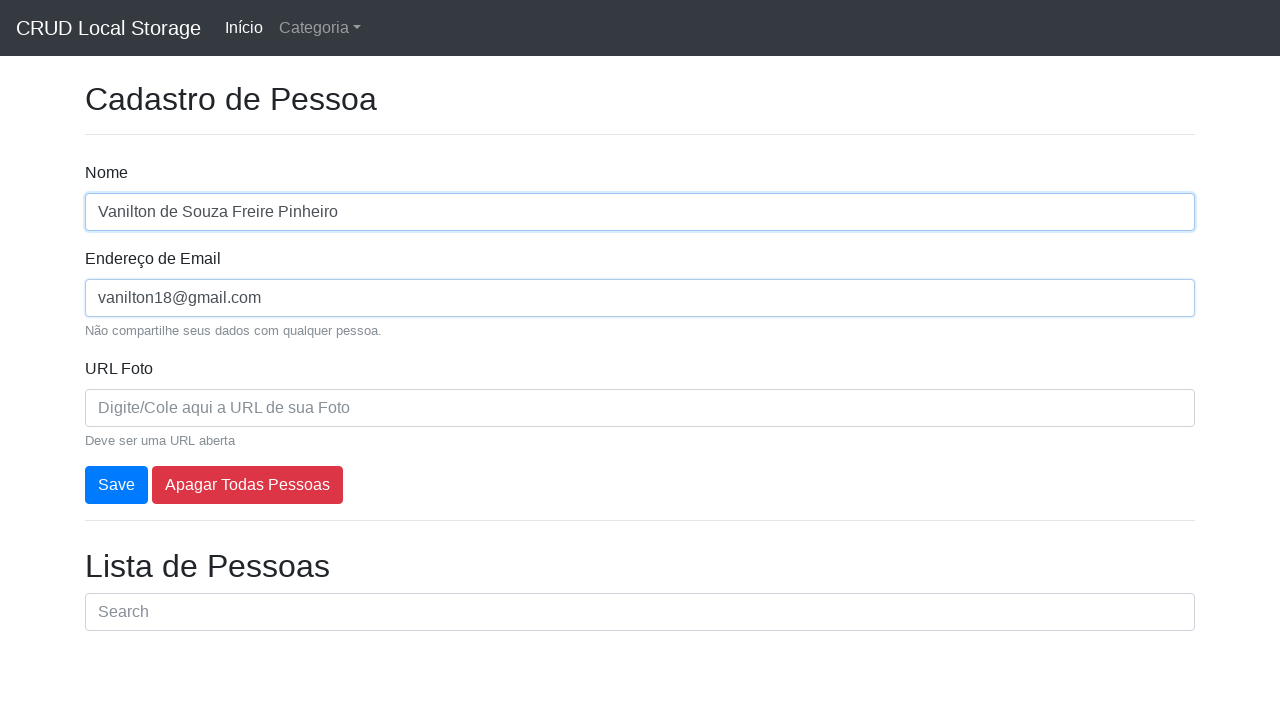

Filled photo URL field with image URL on [name=photo]
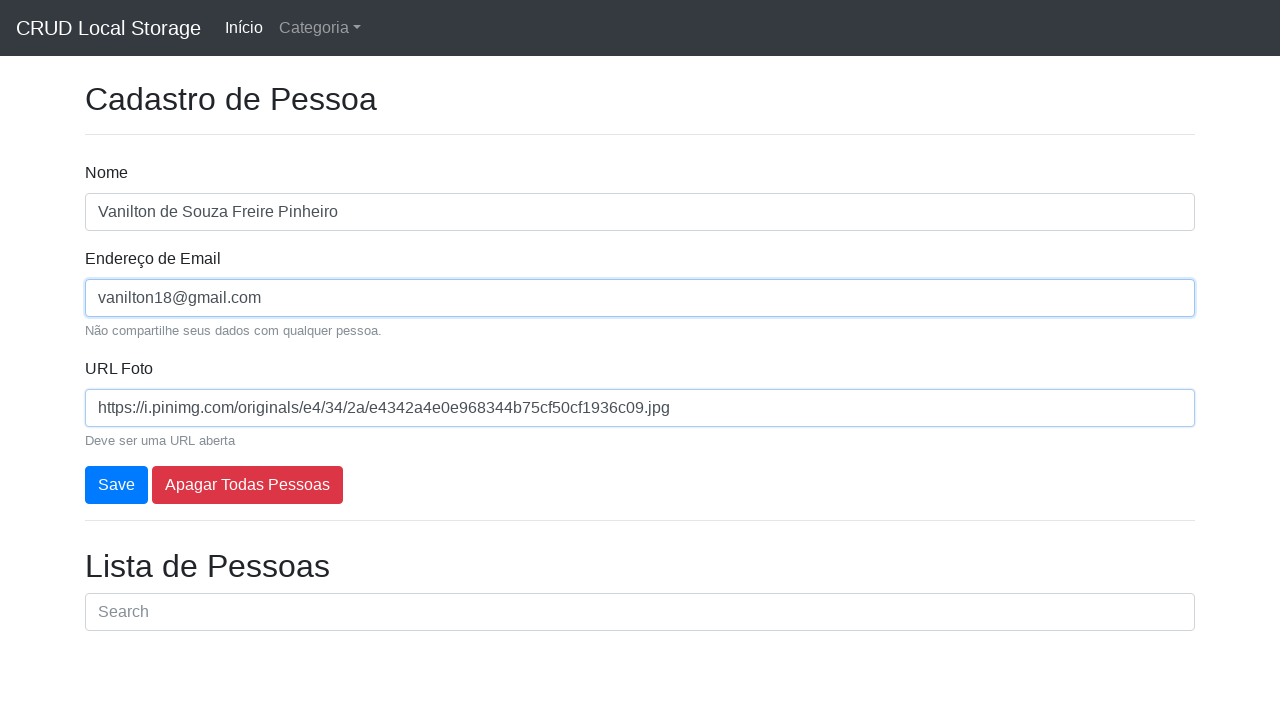

Clicked Save button to create person record at (116, 485) on text=Save
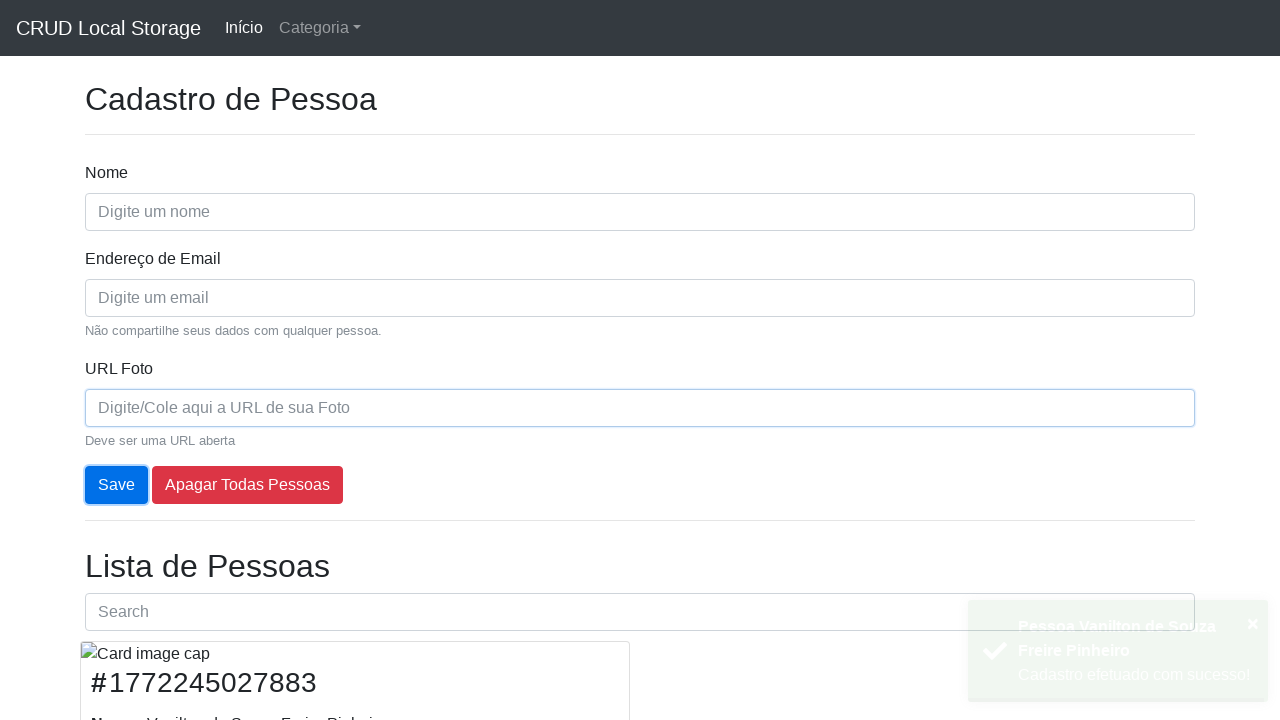

Person card with 'Vanilton' appeared on page
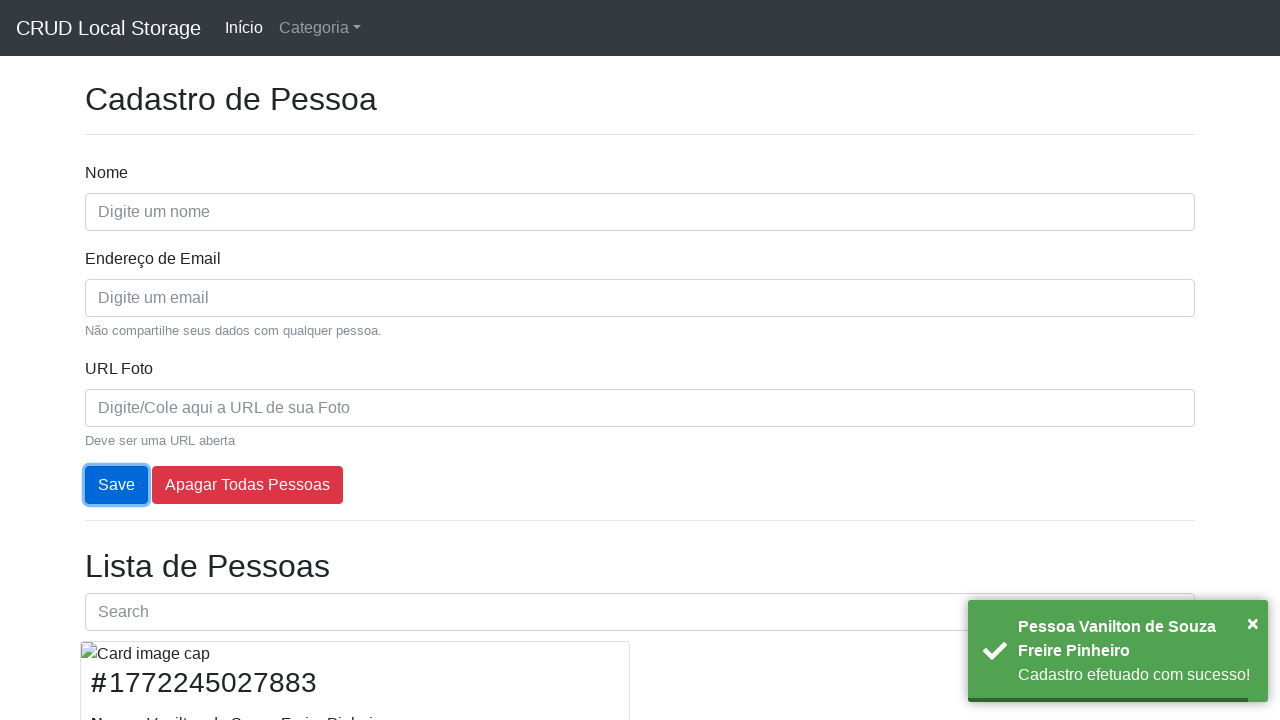

Clicked Editar (Edit) button on Vanilton's card at (125, 680) on xpath=//div[@class="card-block" and contains(.,"Vanilton")]//button[contains(.,"
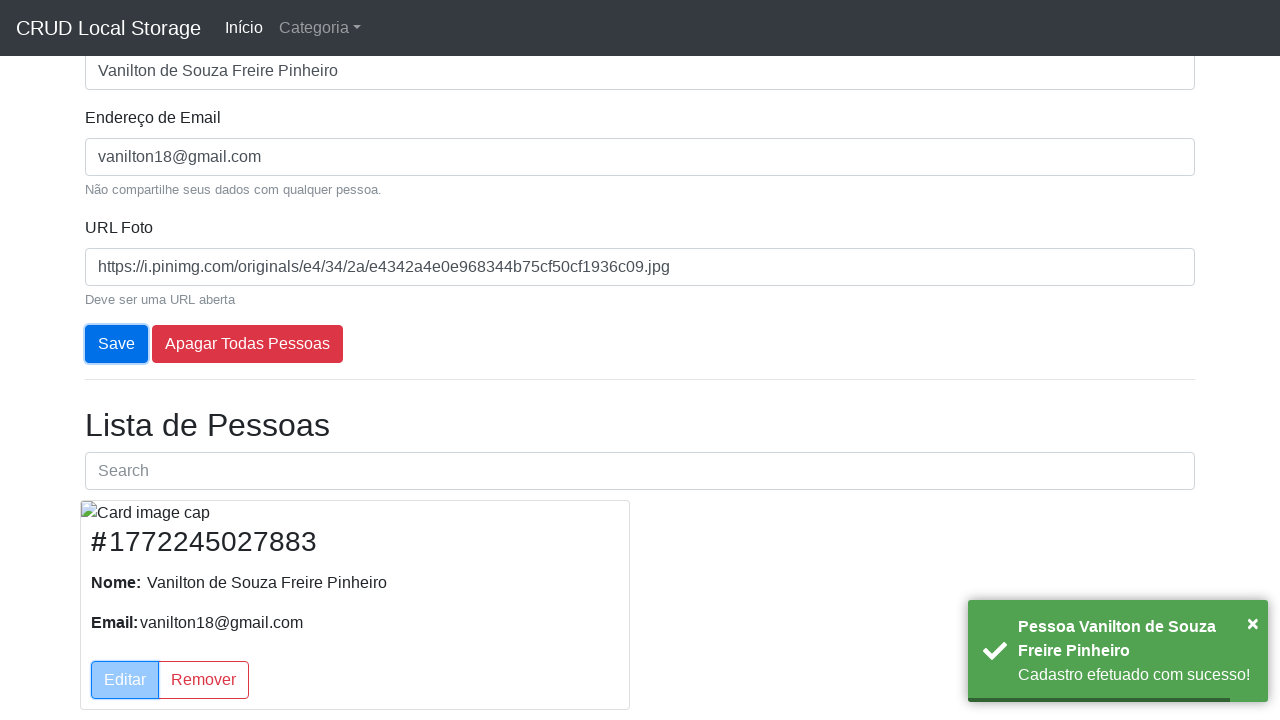

Updated name field to 'Vanilton de S.F. Pinheiro' on id=nome
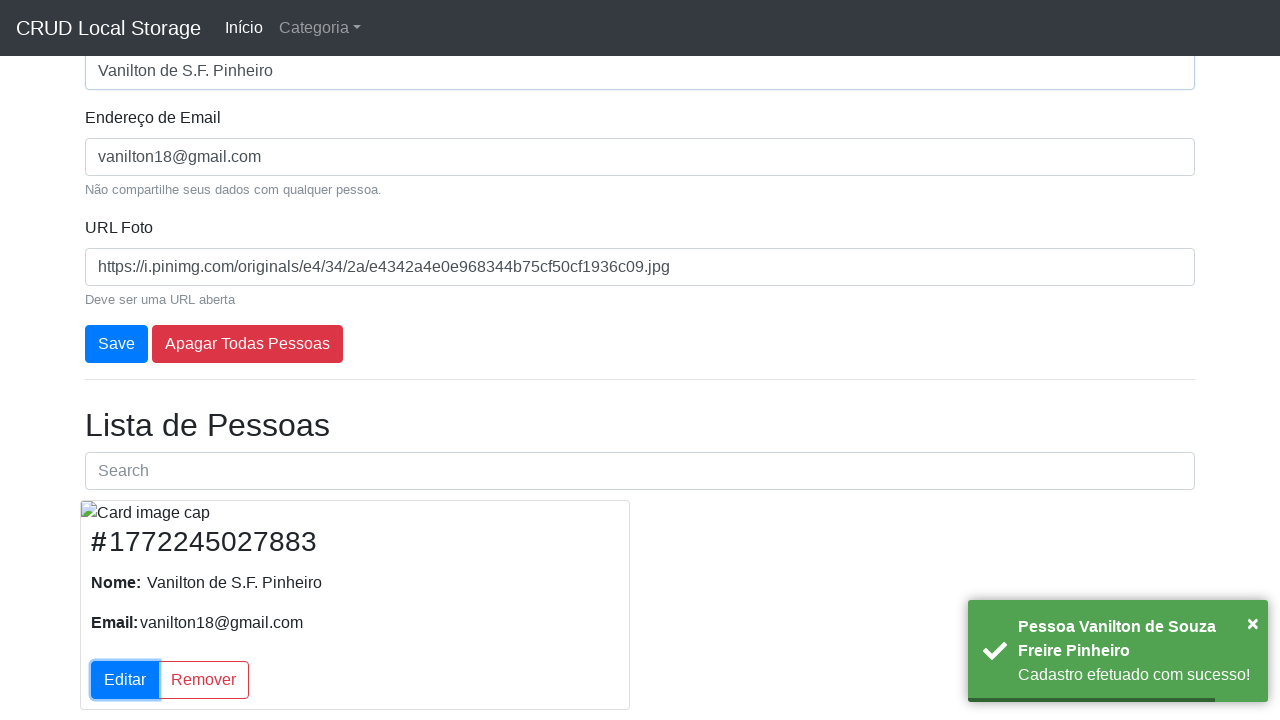

Updated email field to 'vanilton18@hotmail.com' on [placeholder="Digite um email"]
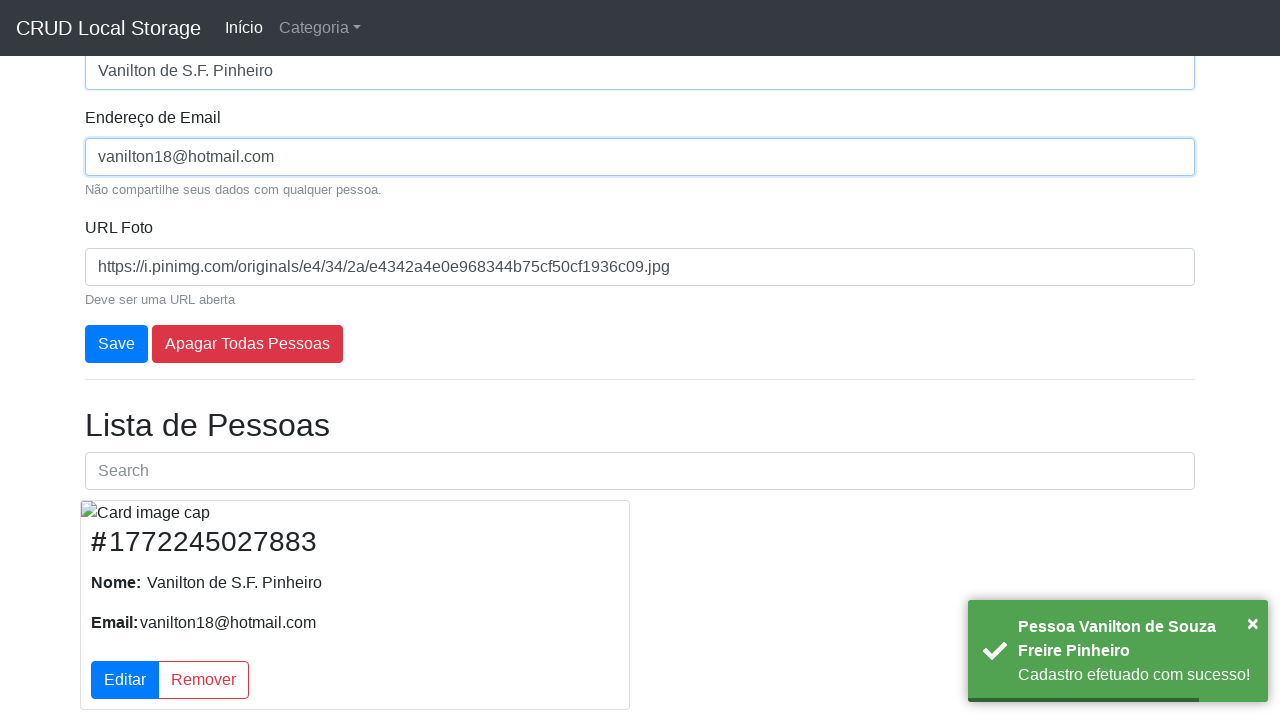

Clicked Save button to update person record at (116, 344) on text=Save
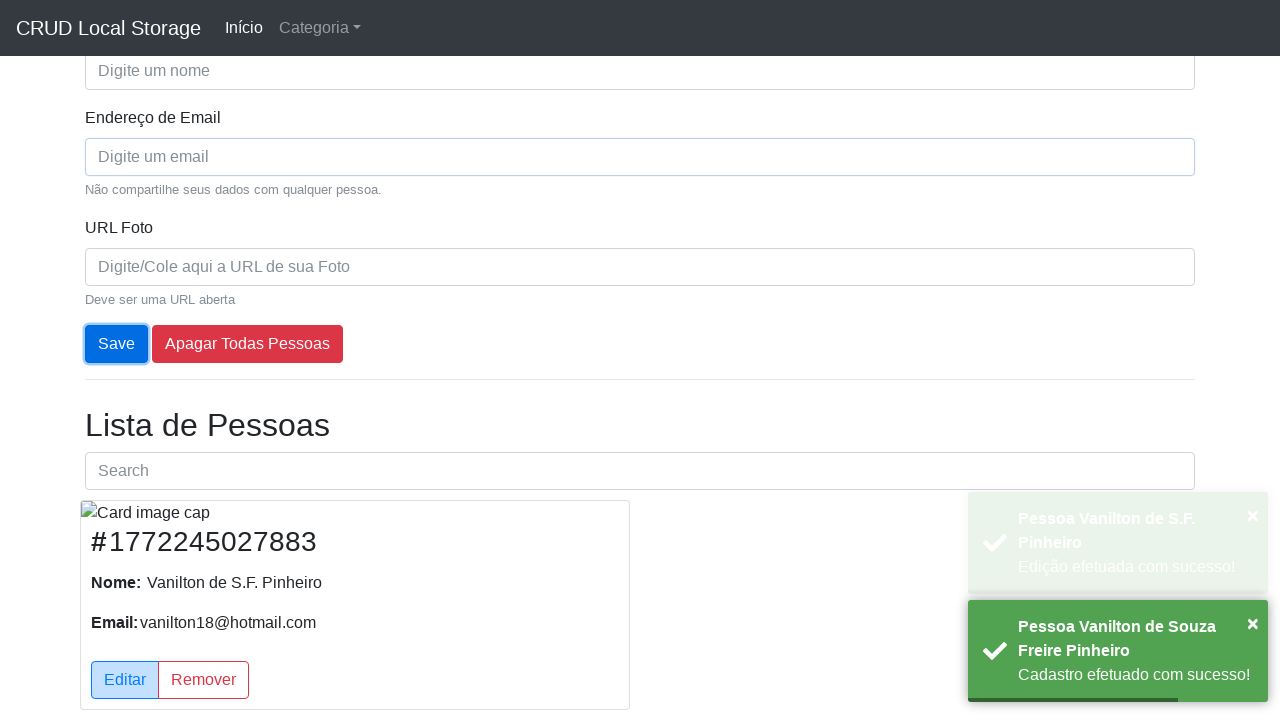

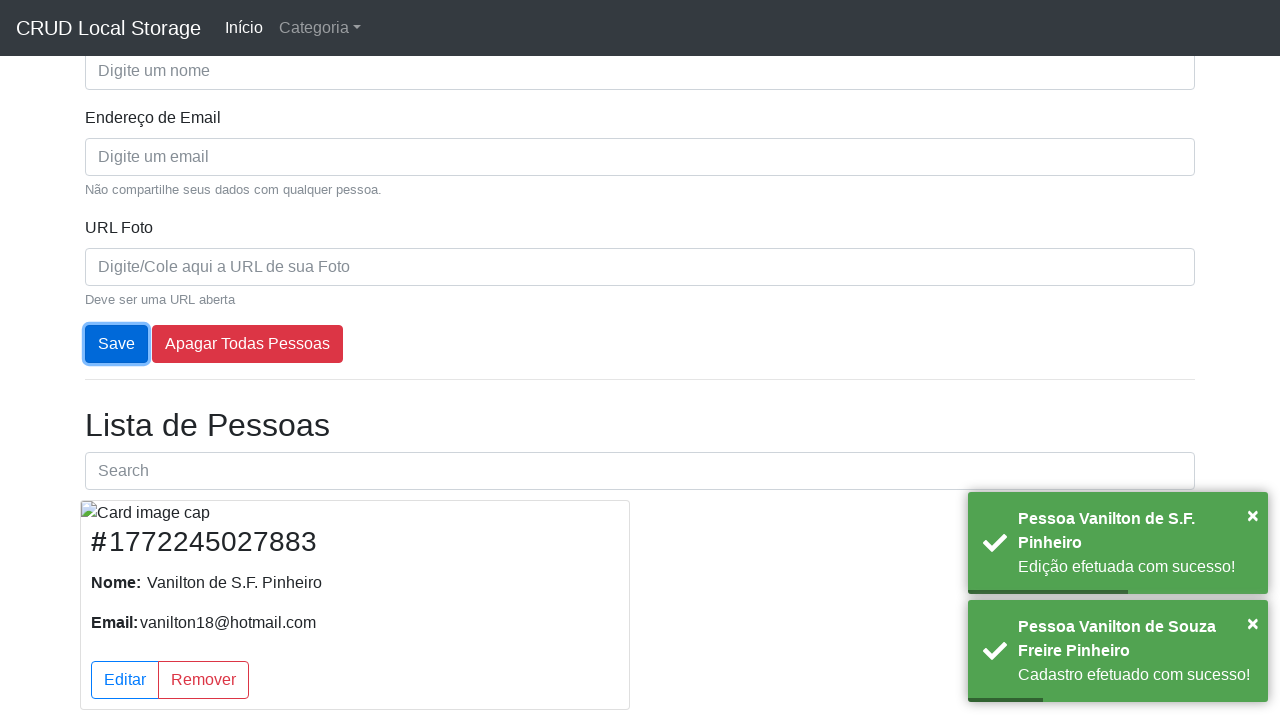